Tests browser navigation functionality by navigating between two websites using forward and back commands

Starting URL: https://www.sdetclub.com/

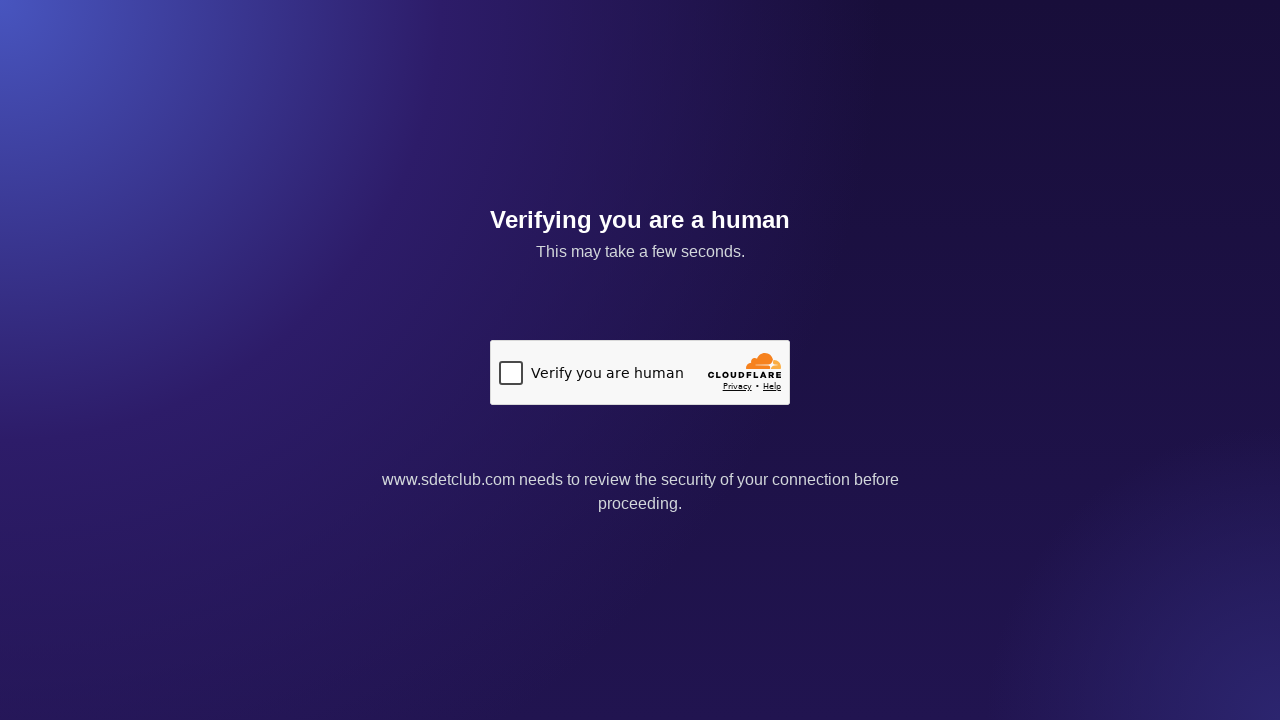

Navigated to starting URL https://www.sdetclub.com/
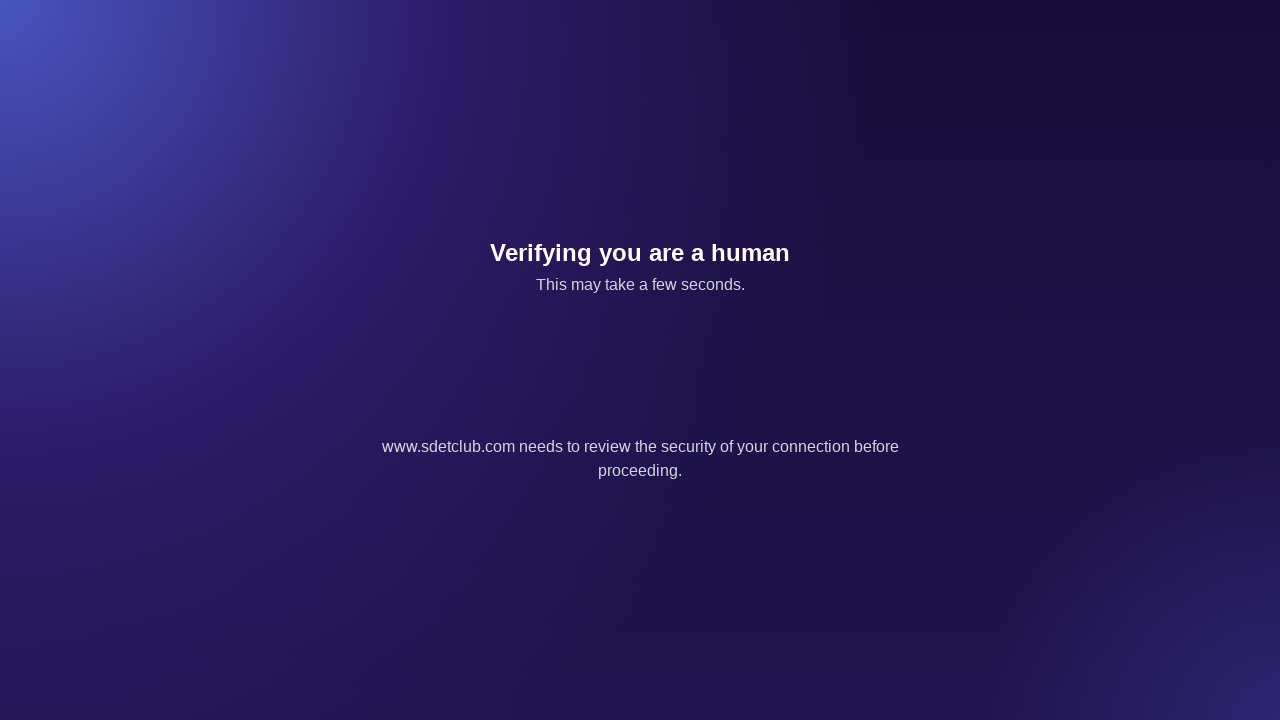

Navigated to second website https://thetestingacademy.com/
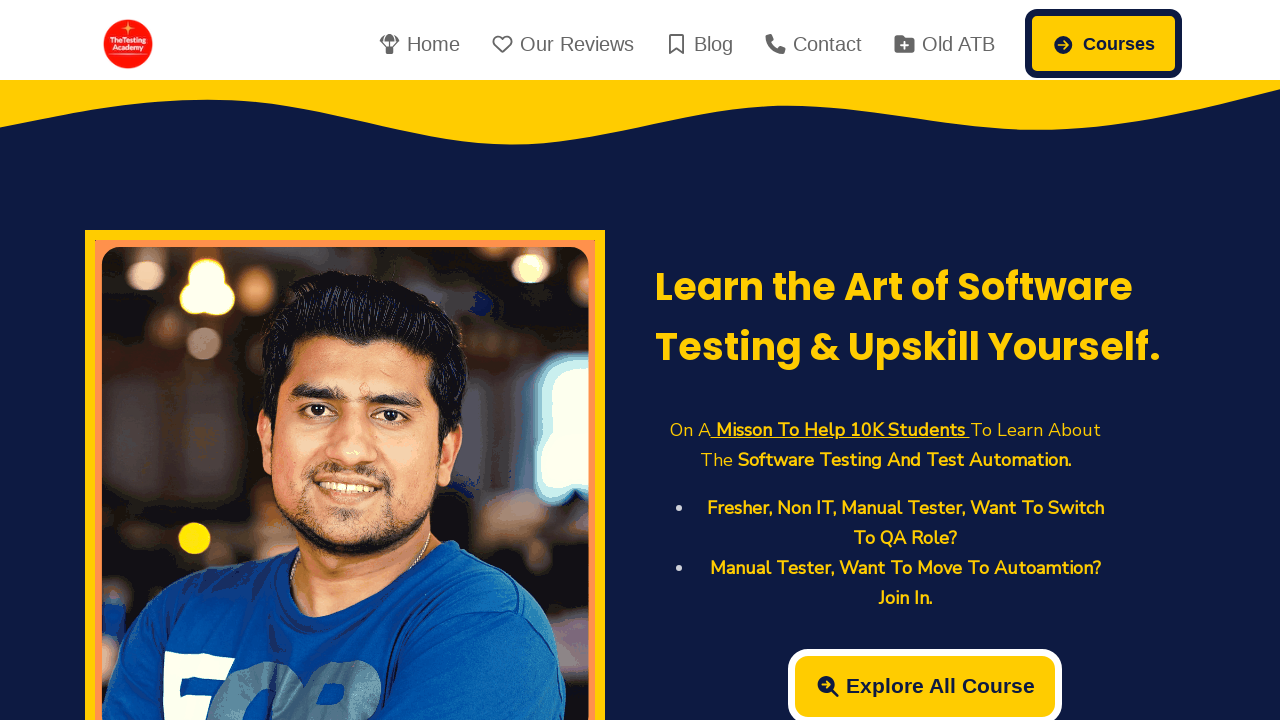

Navigated back to first website using browser back button
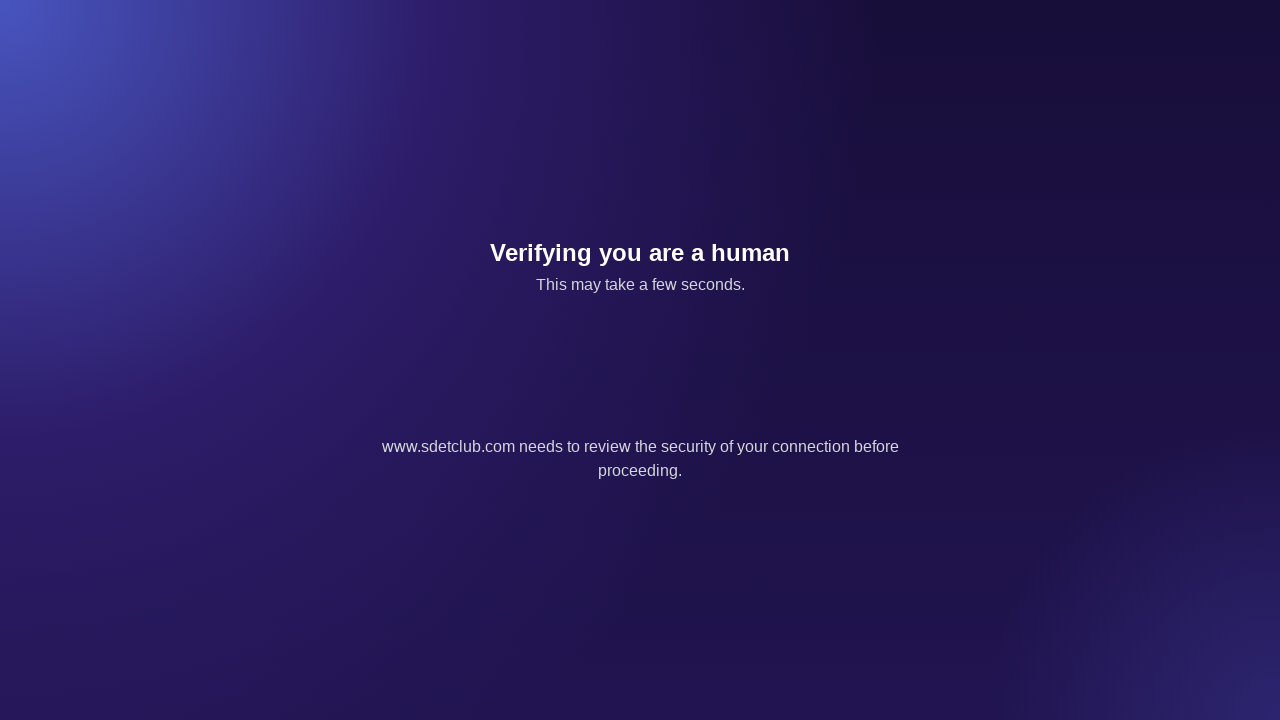

Navigated forward to second website using browser forward button
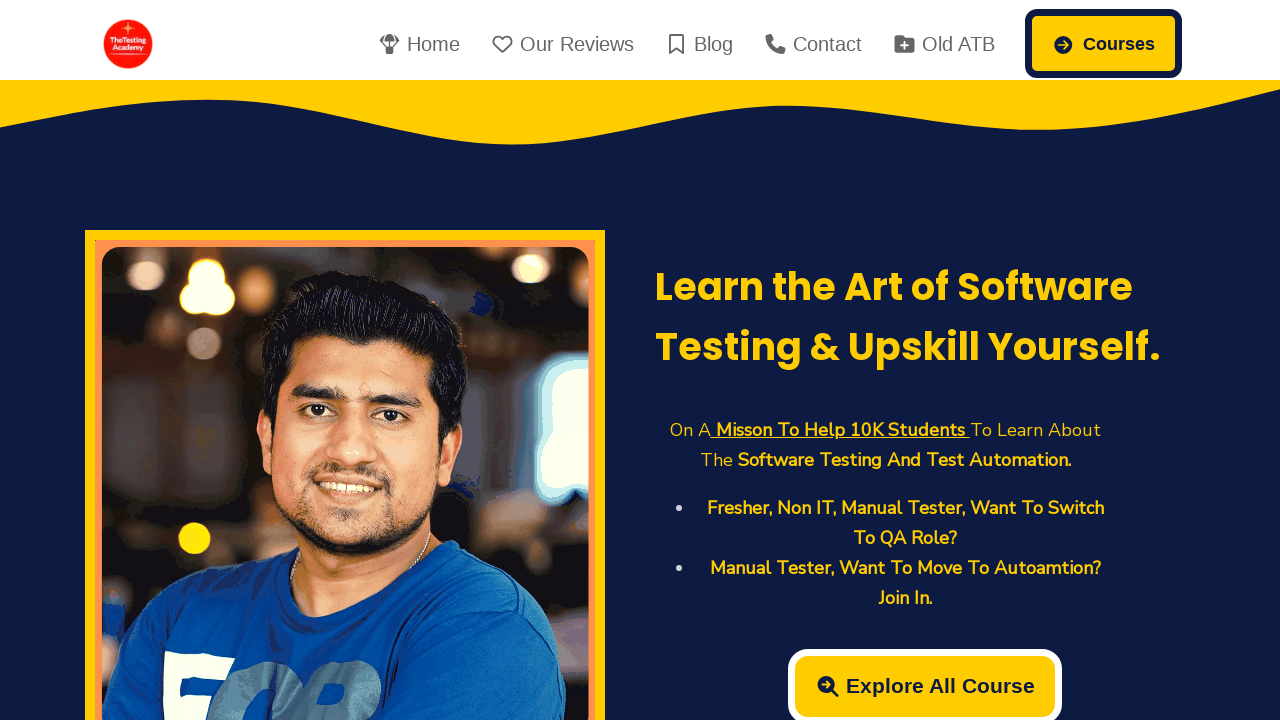

Retrieved page title: TheTestingAcademy | Learn Software Testing and Automation Testing
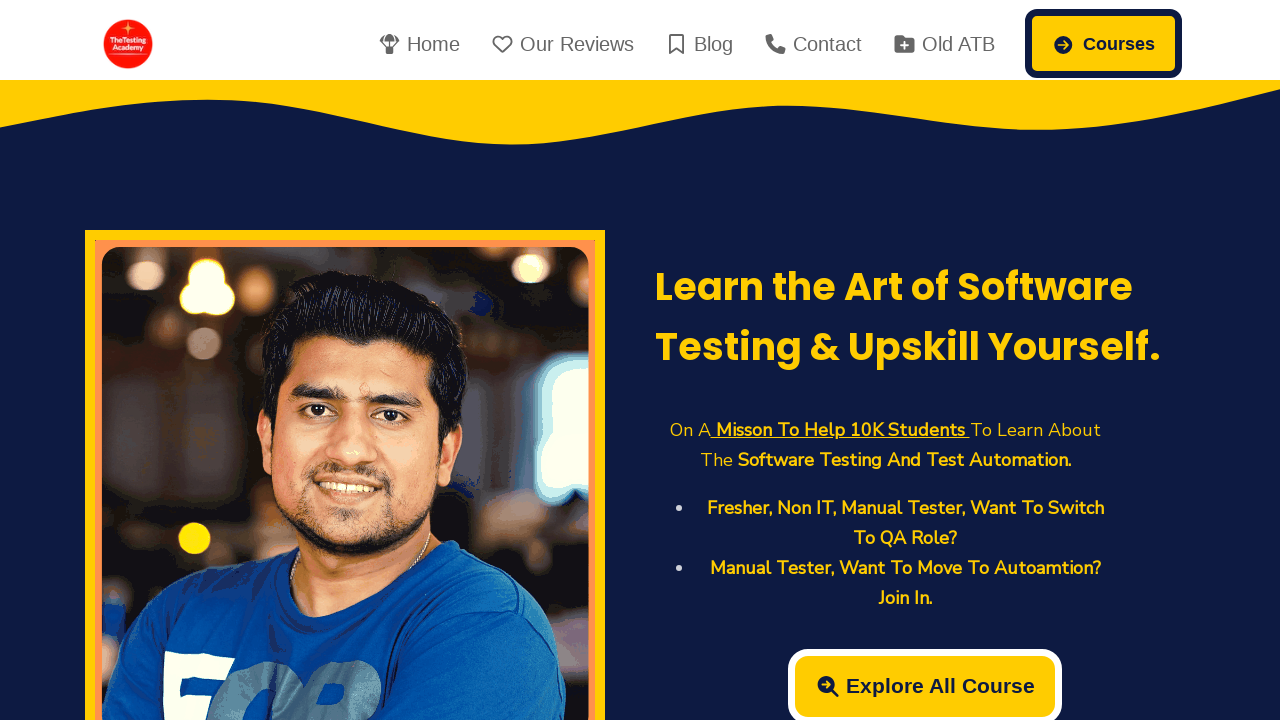

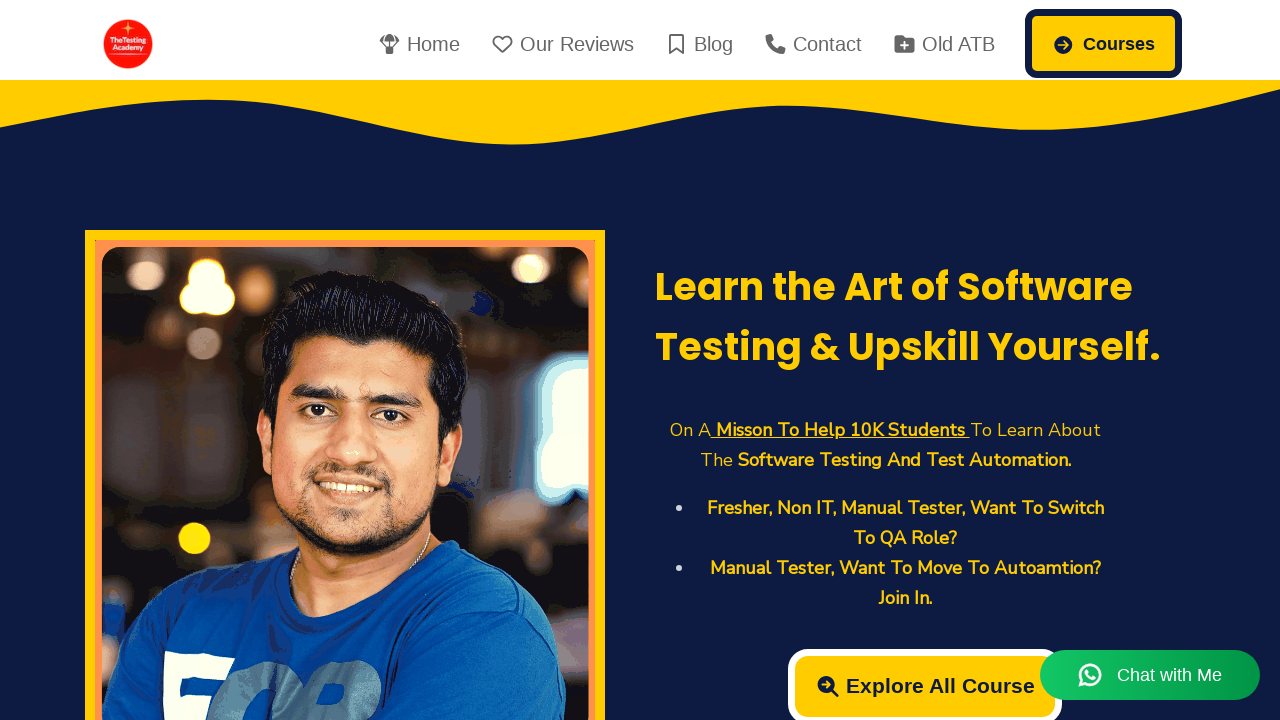